Tests Salesforce login error handling and password reset flow by attempting login with invalid credentials and then navigating through the forgot password process

Starting URL: https://login.salesforce.com

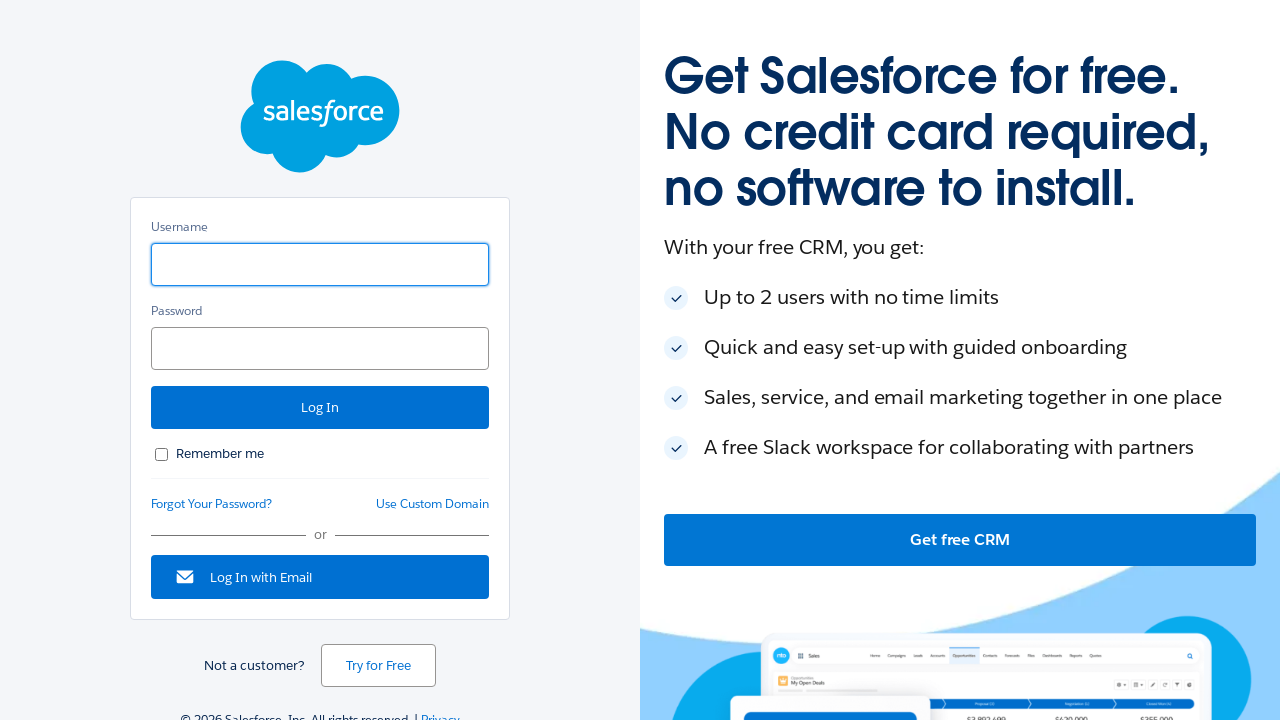

Filled username field with 'user.name@salesforce.com' on #username
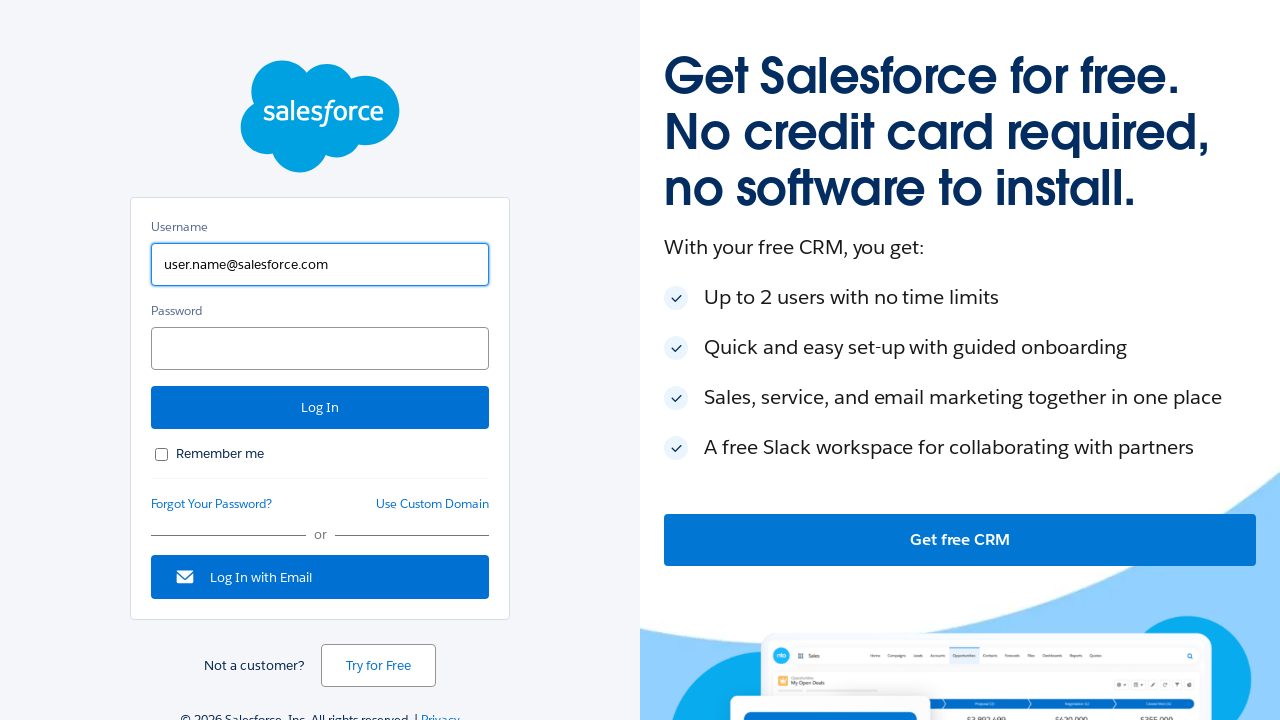

Filled password field with invalid password on #password
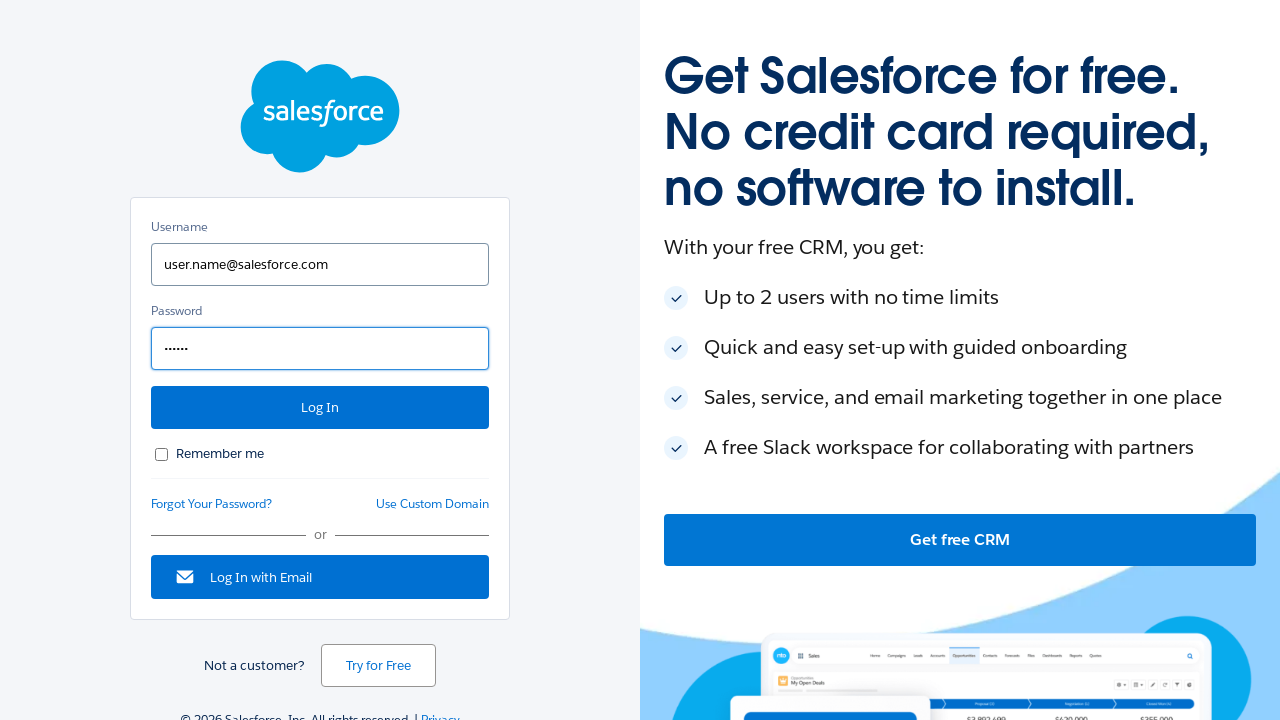

Clicked 'Remember me' checkbox at (162, 454) on #rememberUn
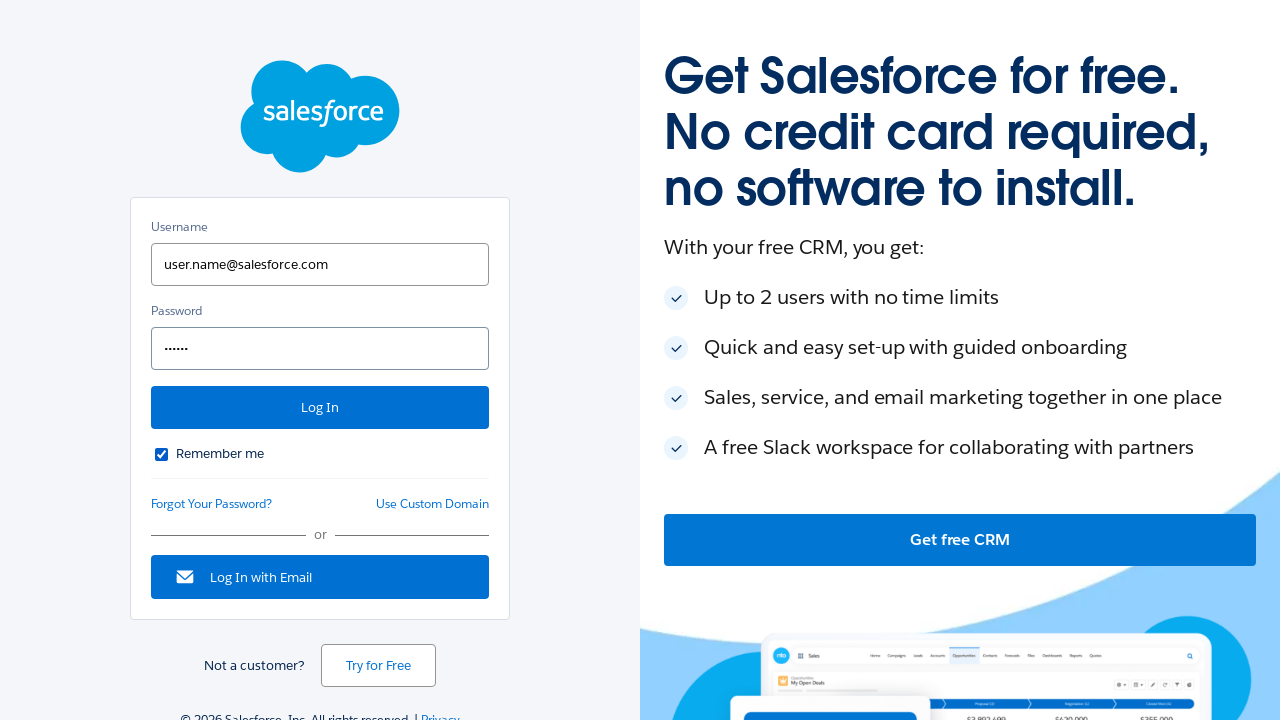

Clicked login button to attempt authentication at (320, 408) on #Login
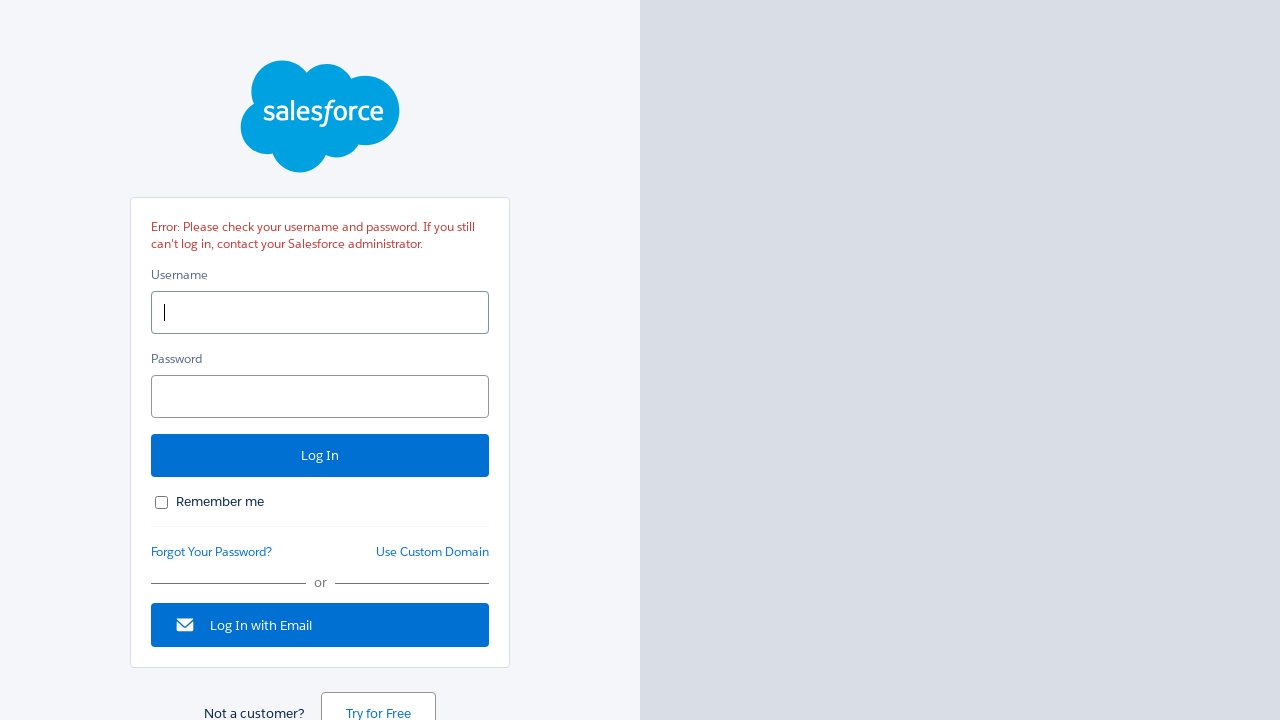

Login error message appeared confirming invalid credentials
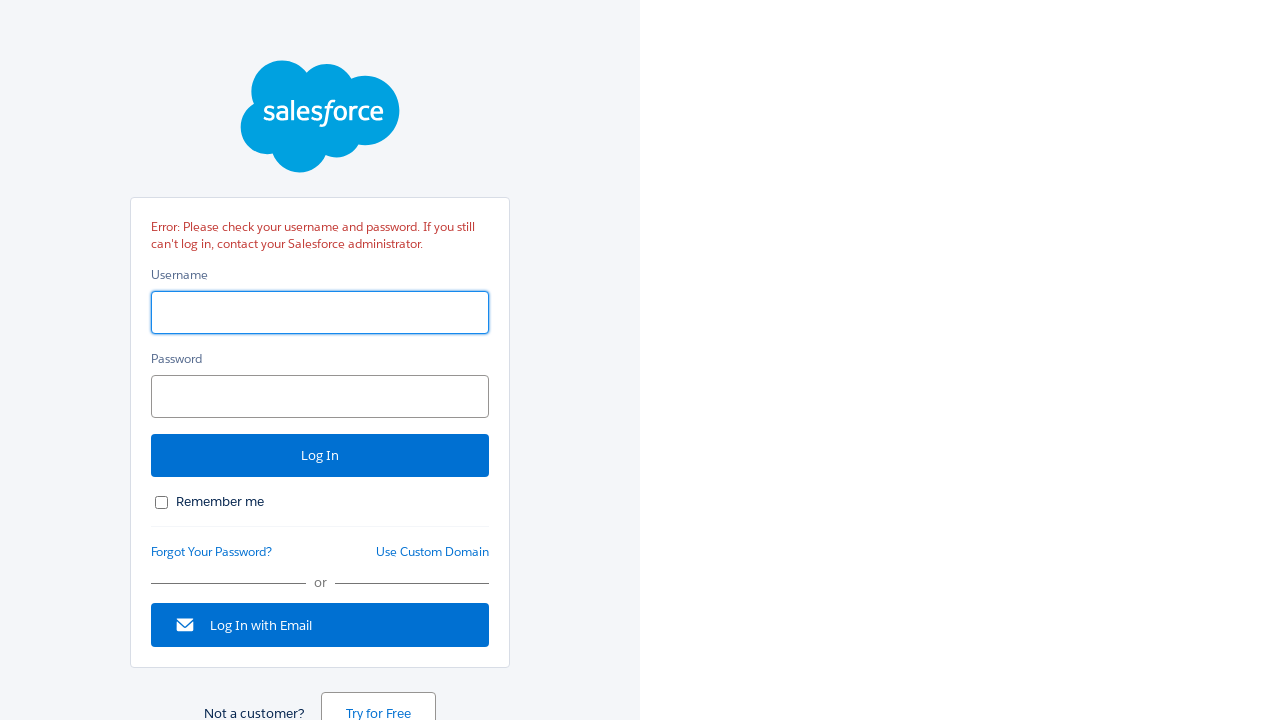

Clicked 'Forgot Password' link to navigate to password reset at (212, 552) on #forgot_password_link
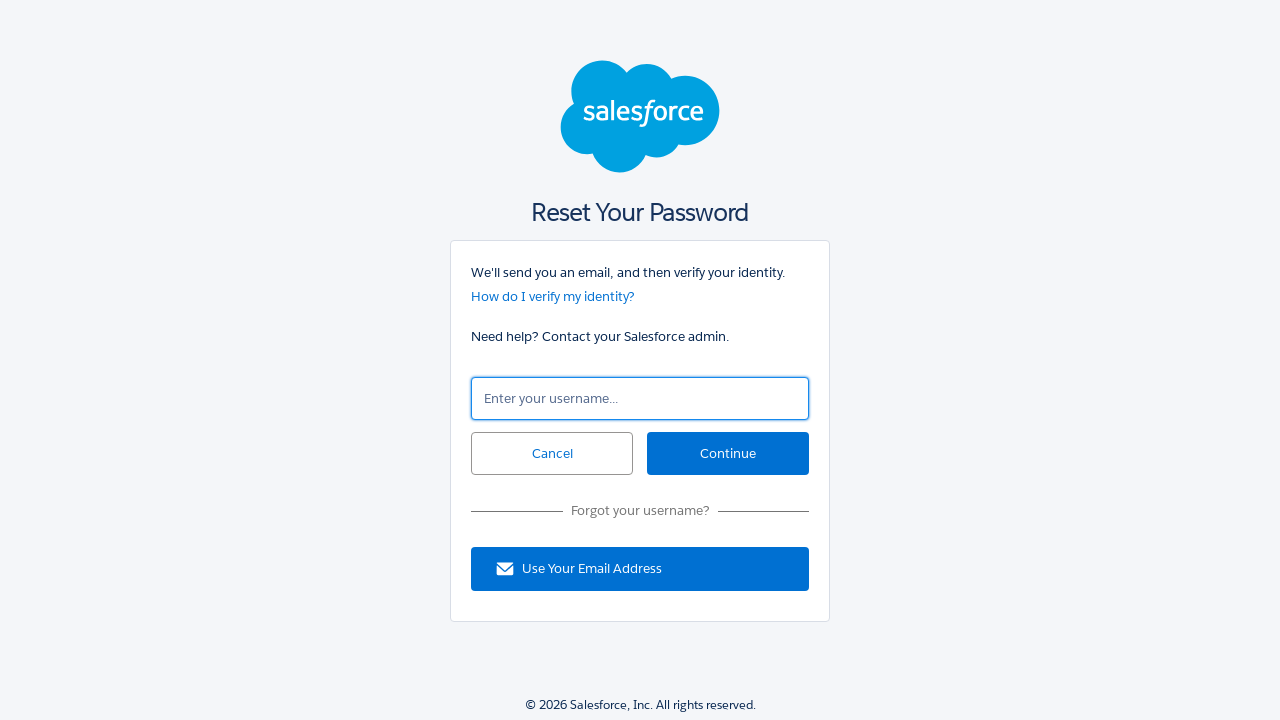

Password reset page loaded with username field visible
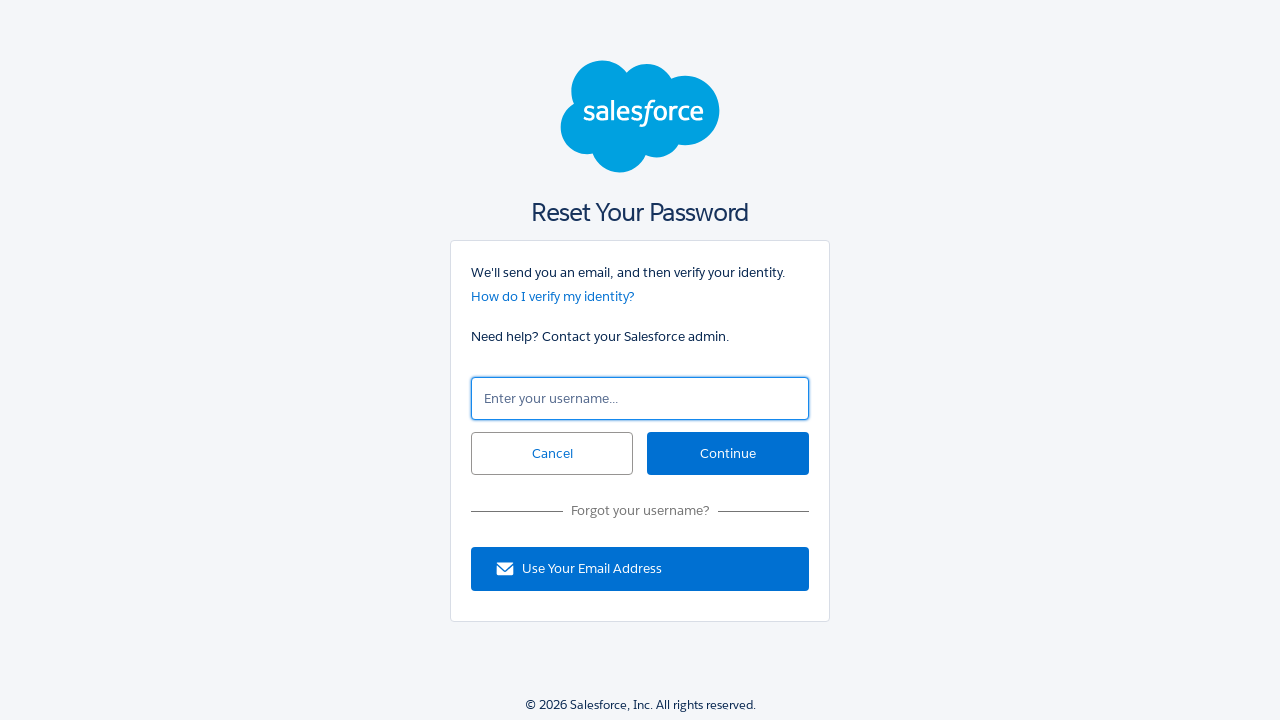

Entered email 'user.name@salesforce.com' on password reset form on #un
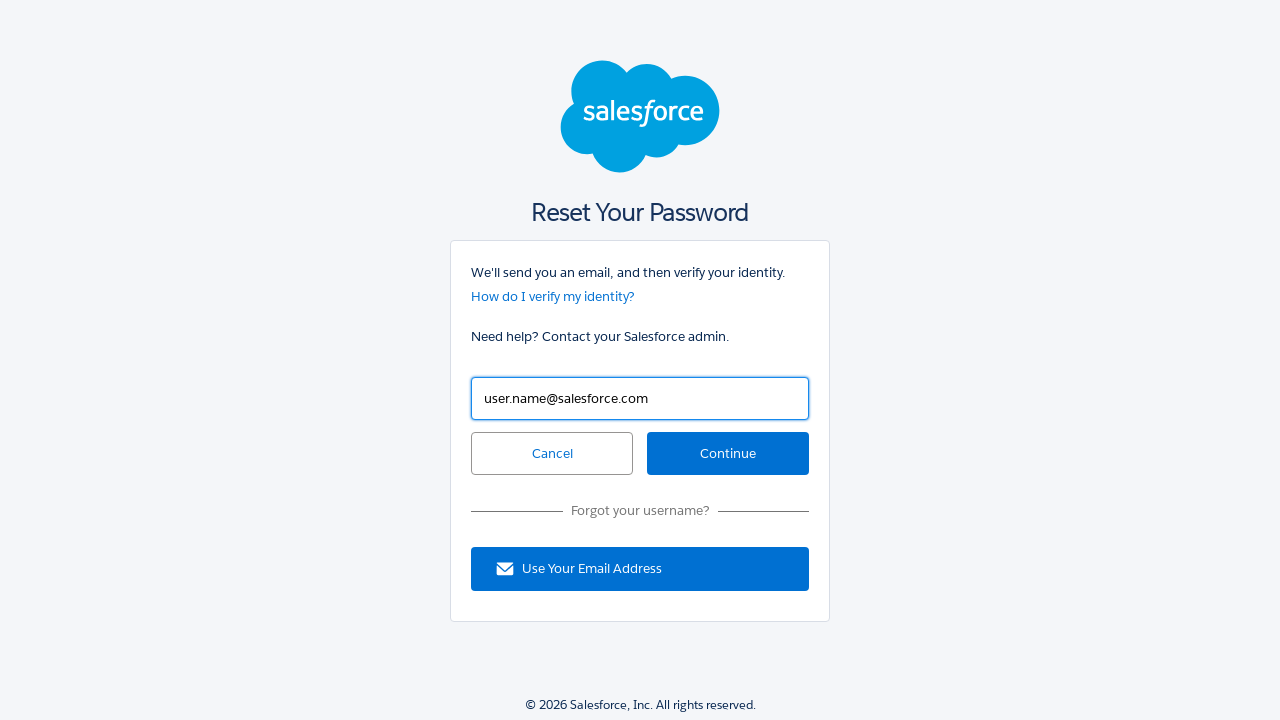

Clicked continue button to process password reset request at (728, 454) on #continue
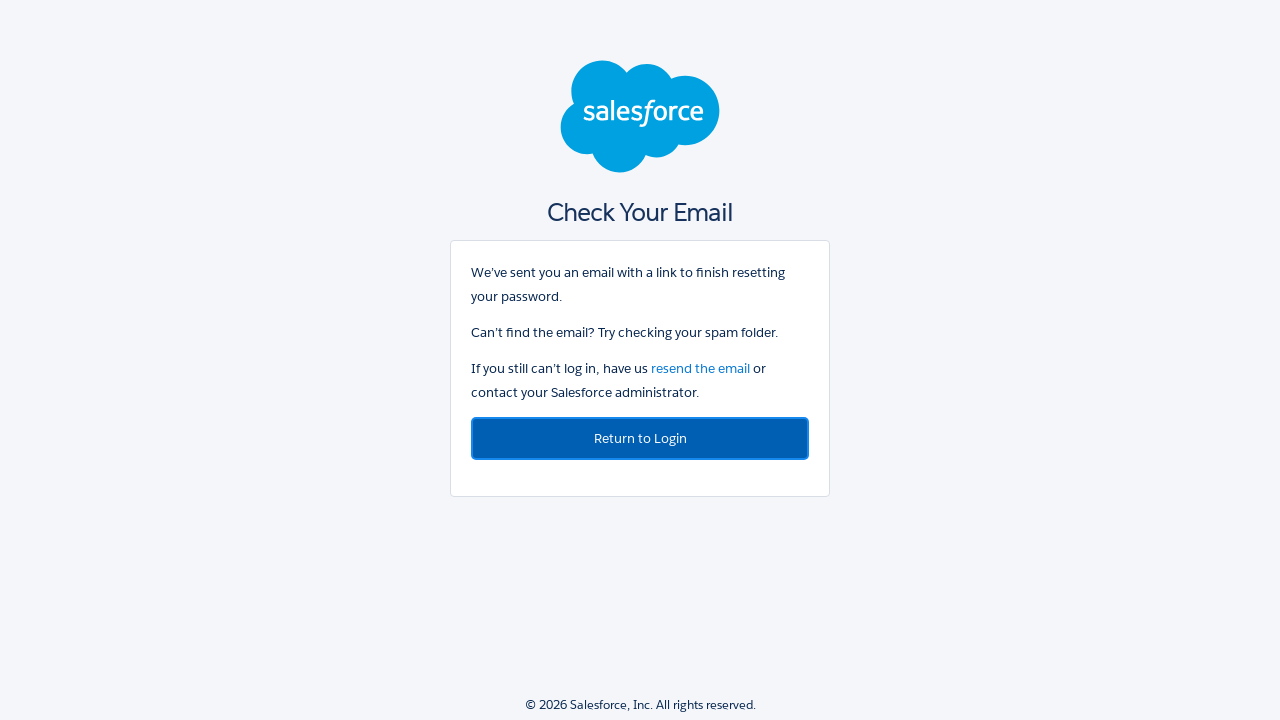

Password reset confirmation message displayed
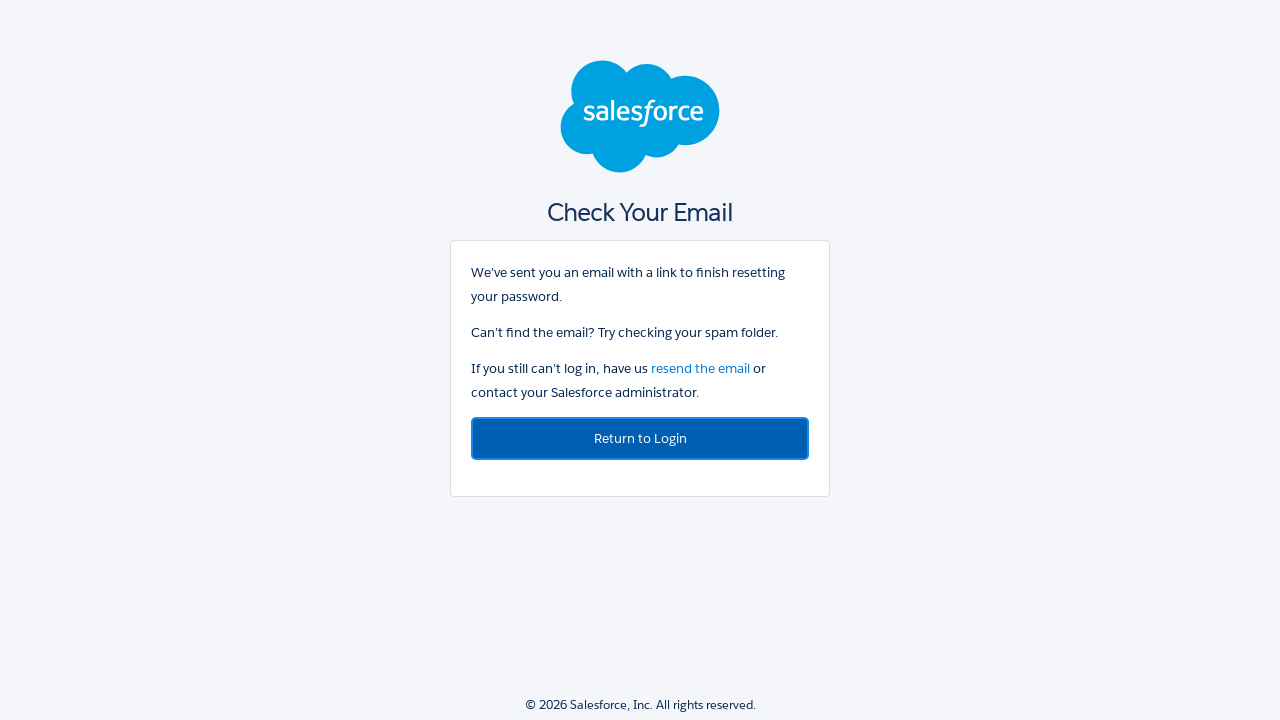

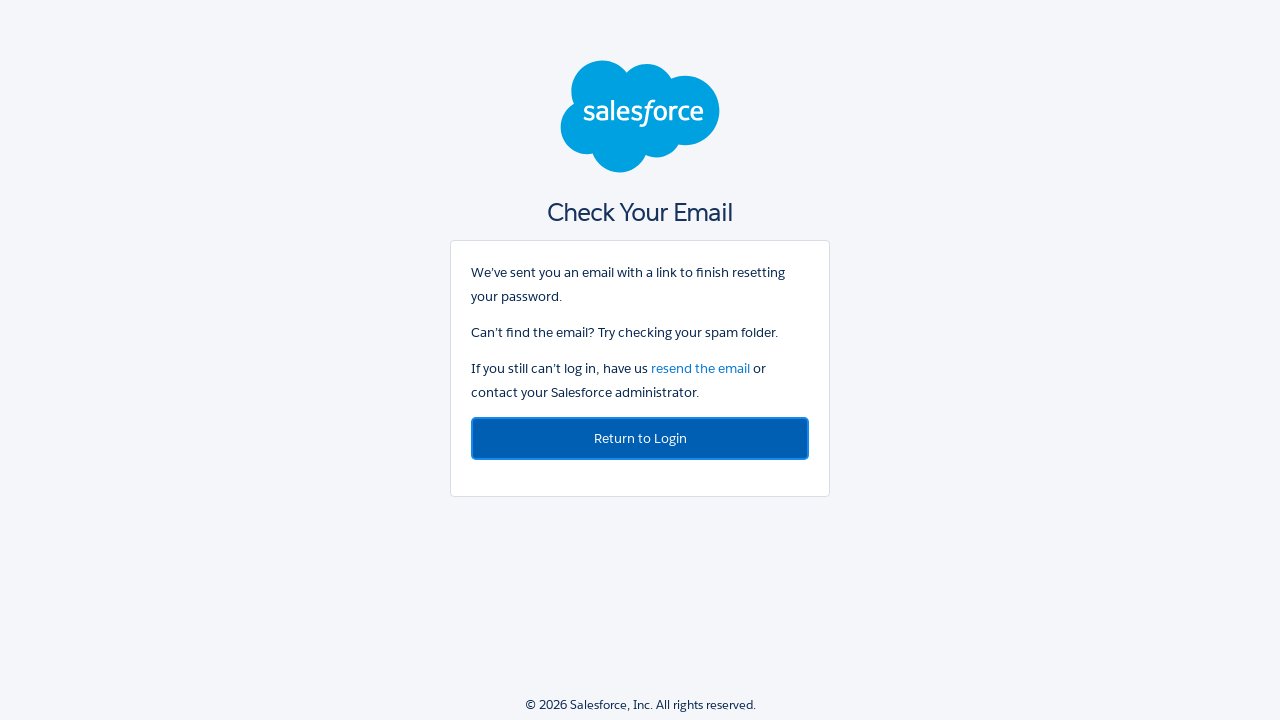